Fills out a registration form with name, email, and password fields on the HYR Tutorials website

Starting URL: https://www.hyrtutorials.com/p/add-padding-to-containers.html

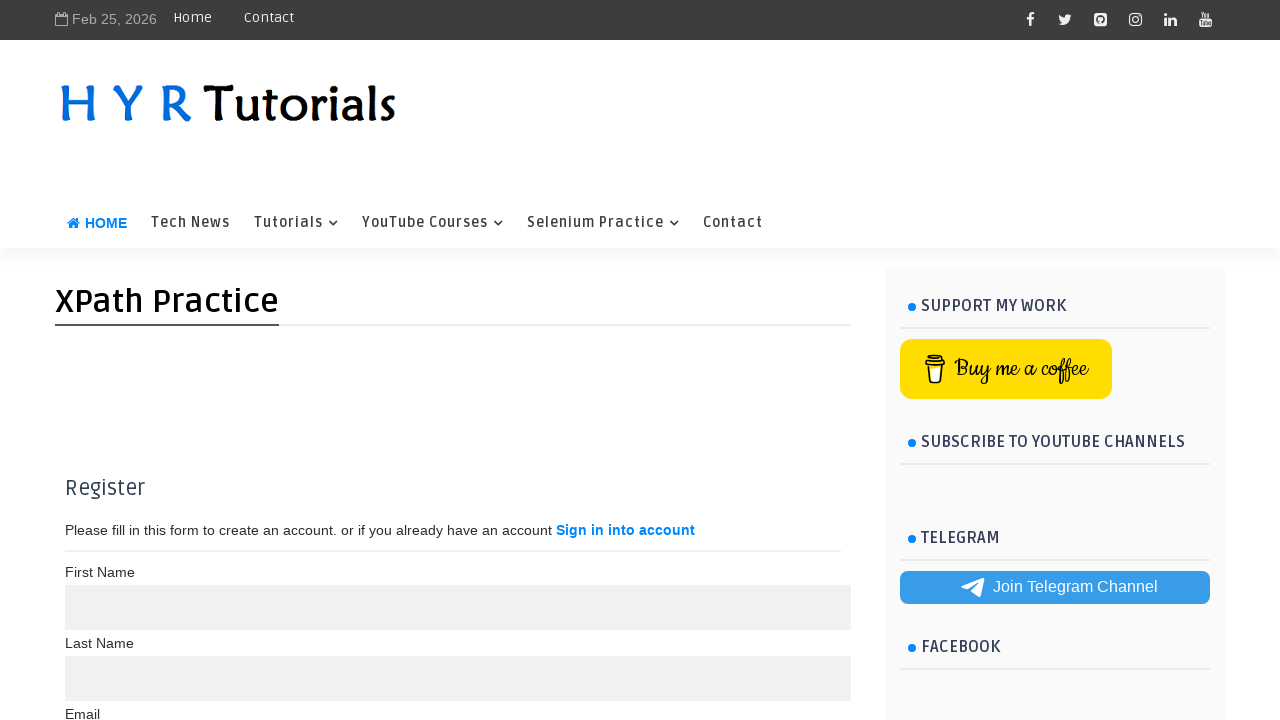

Filled first name field with 'John' on //input[@maxlength='10']
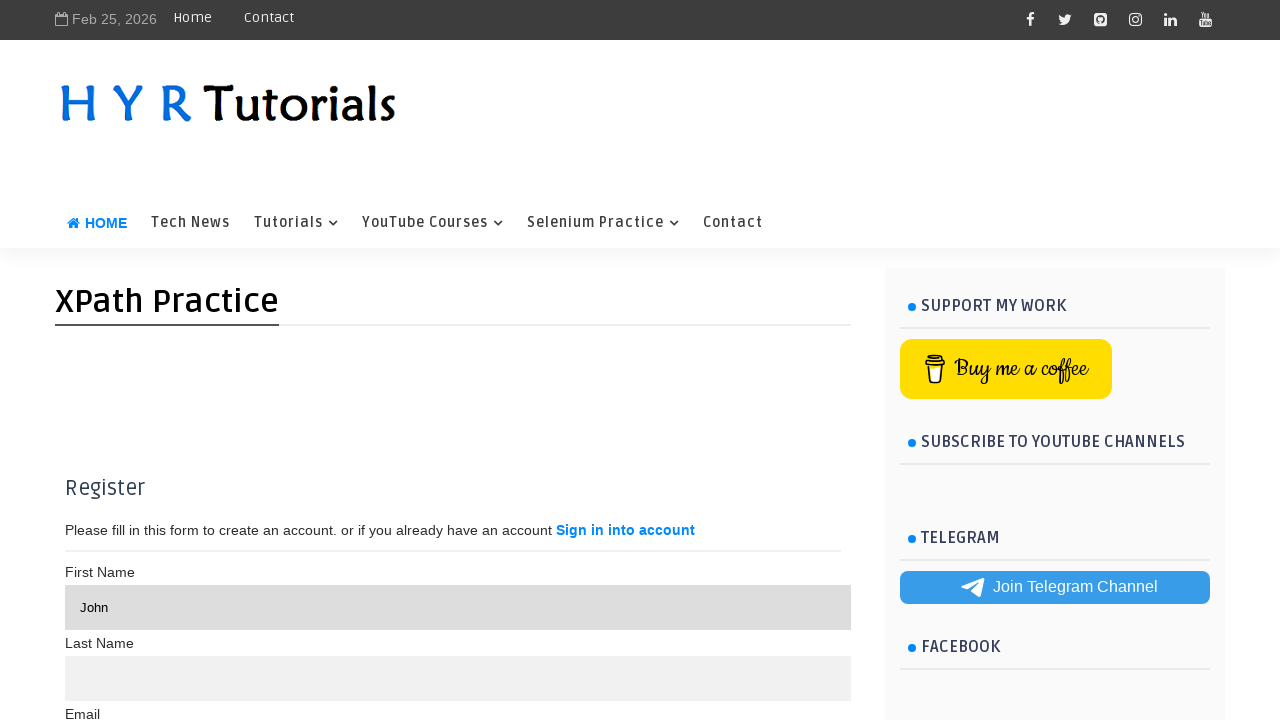

Filled last name field with 'Smith' on //input[@maxlength='15']
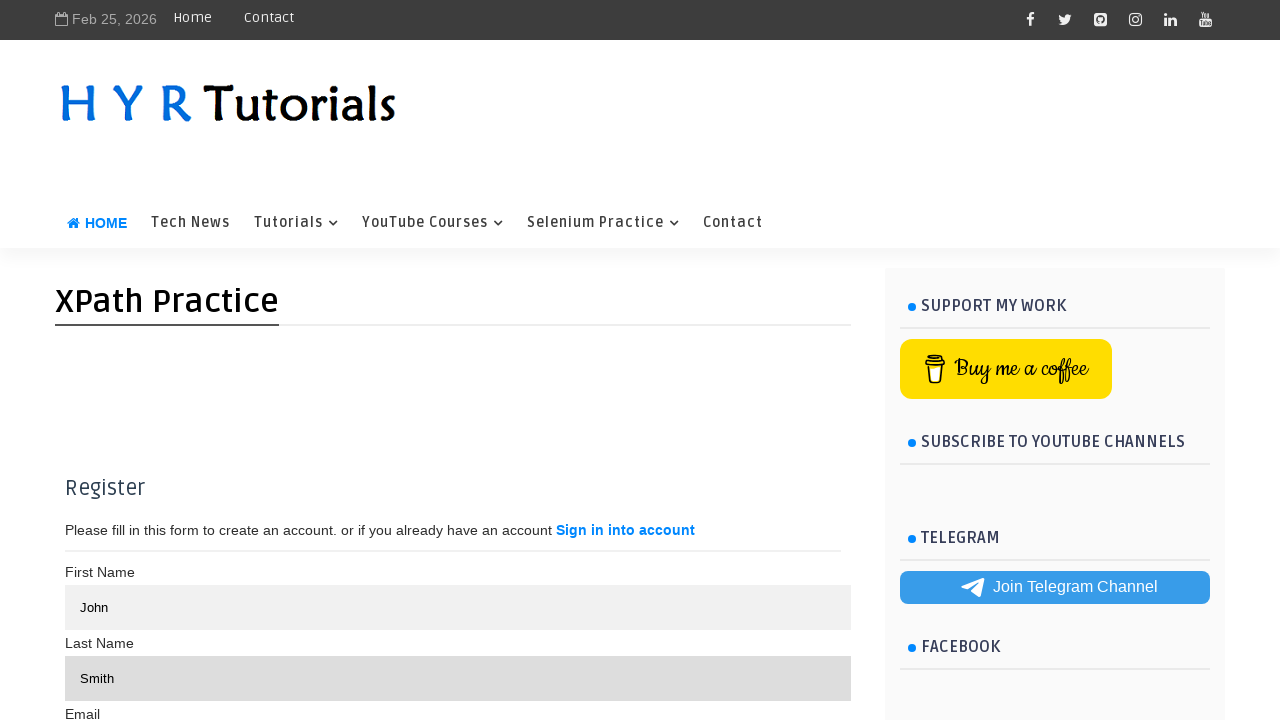

Filled email field with 'john.smith@example.com' on //input[3][@type='text']
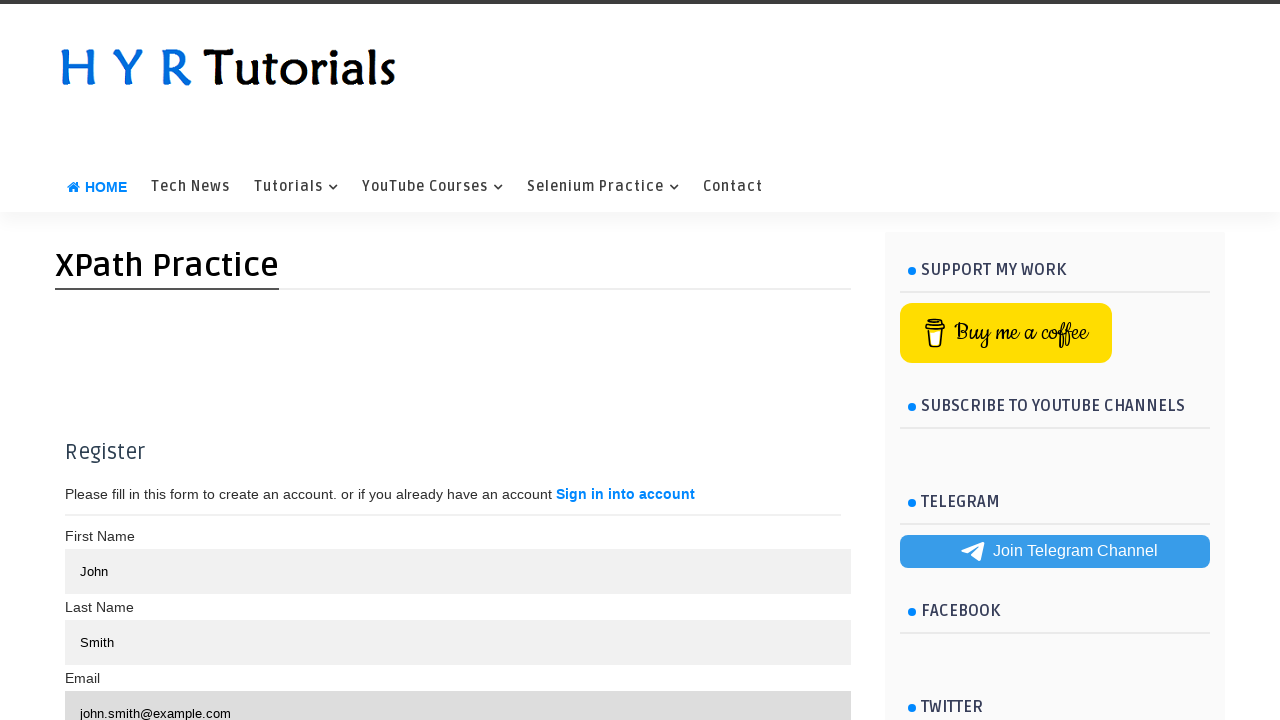

Filled password field with 'SecurePass123' on //input[@type='password']
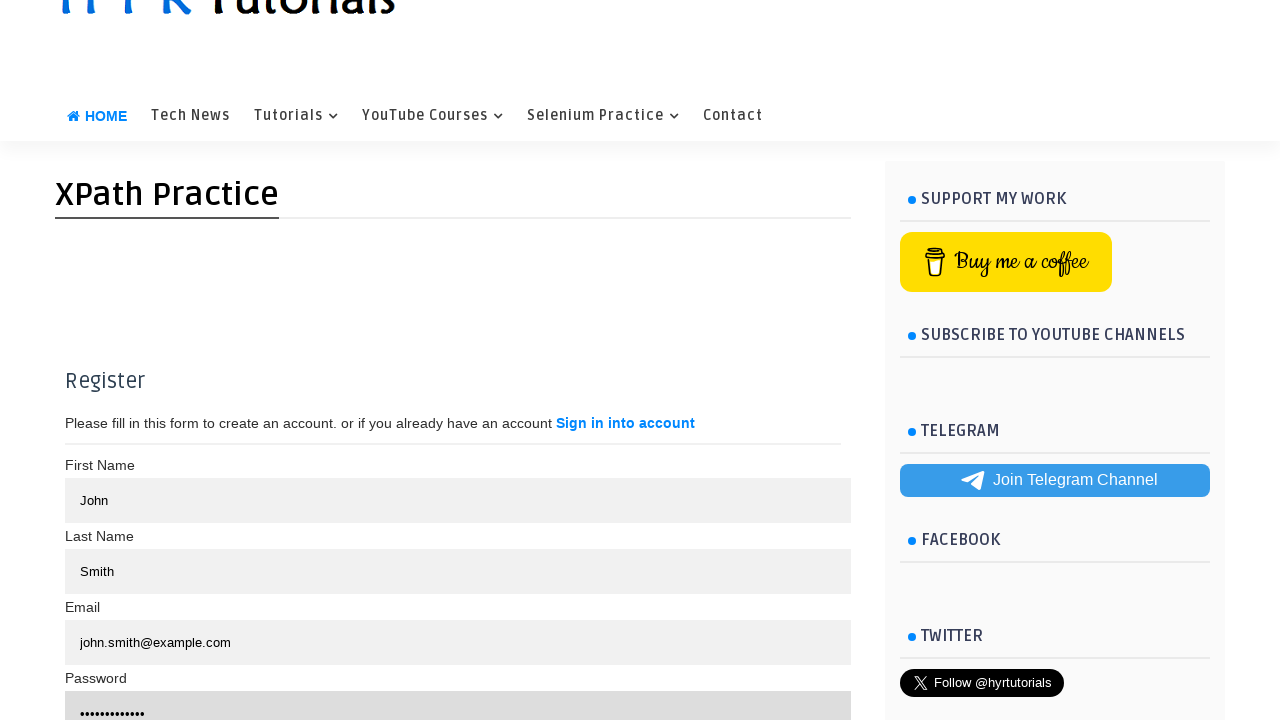

Filled confirm password field with 'SecurePass123' on //input[4][@type='password']
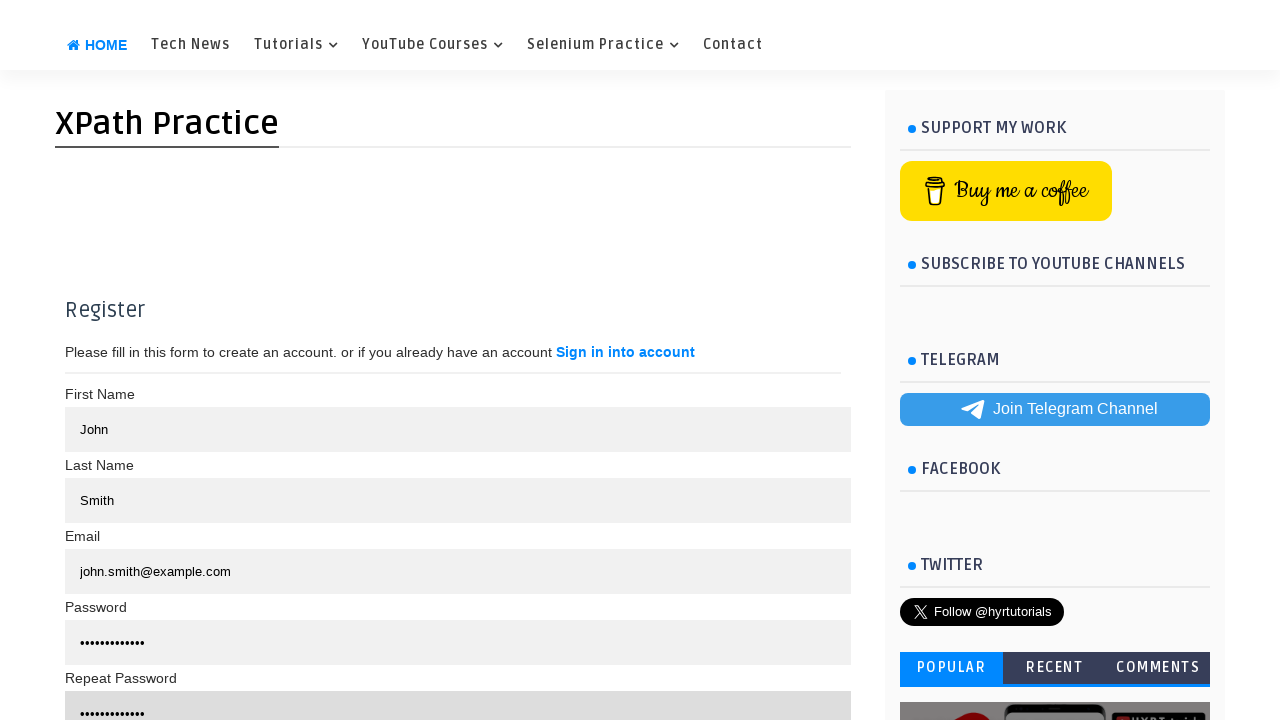

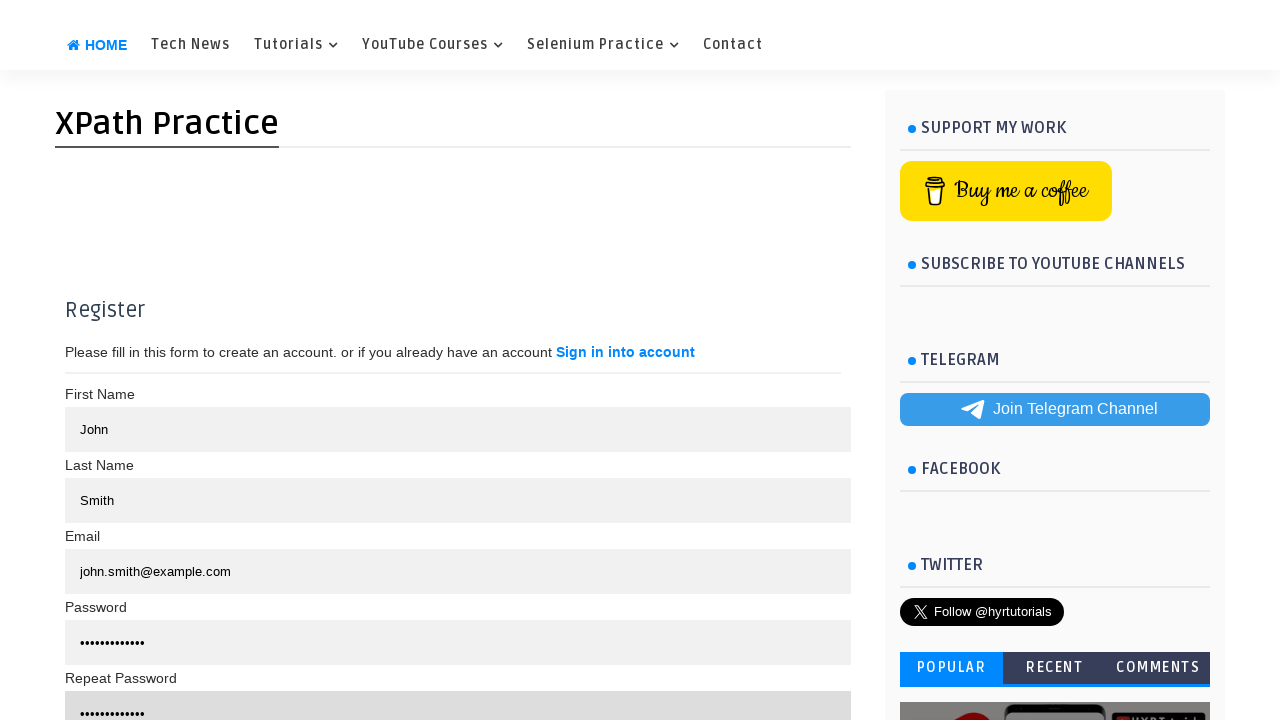